Tests enabling a hidden form element by removing its type attribute via JavaScript

Starting URL: https://bonigarcia.dev/selenium-webdriver-java/web-form.html

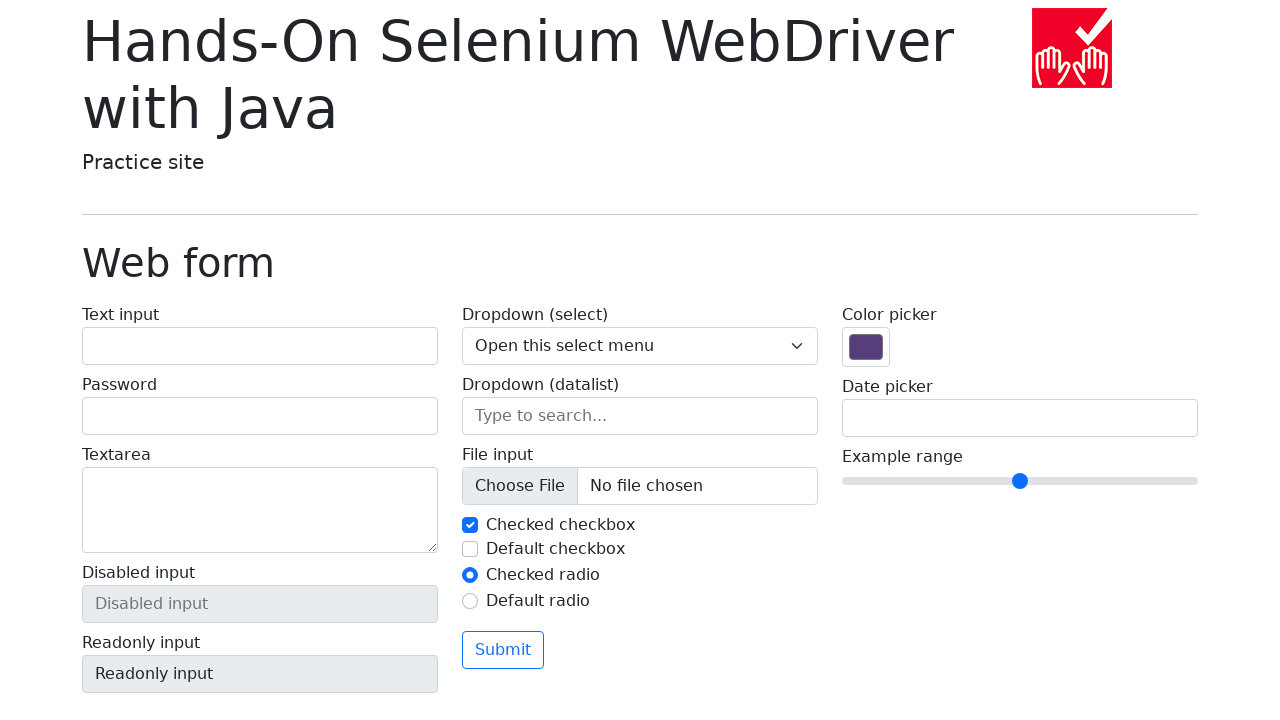

Located the hidden input element
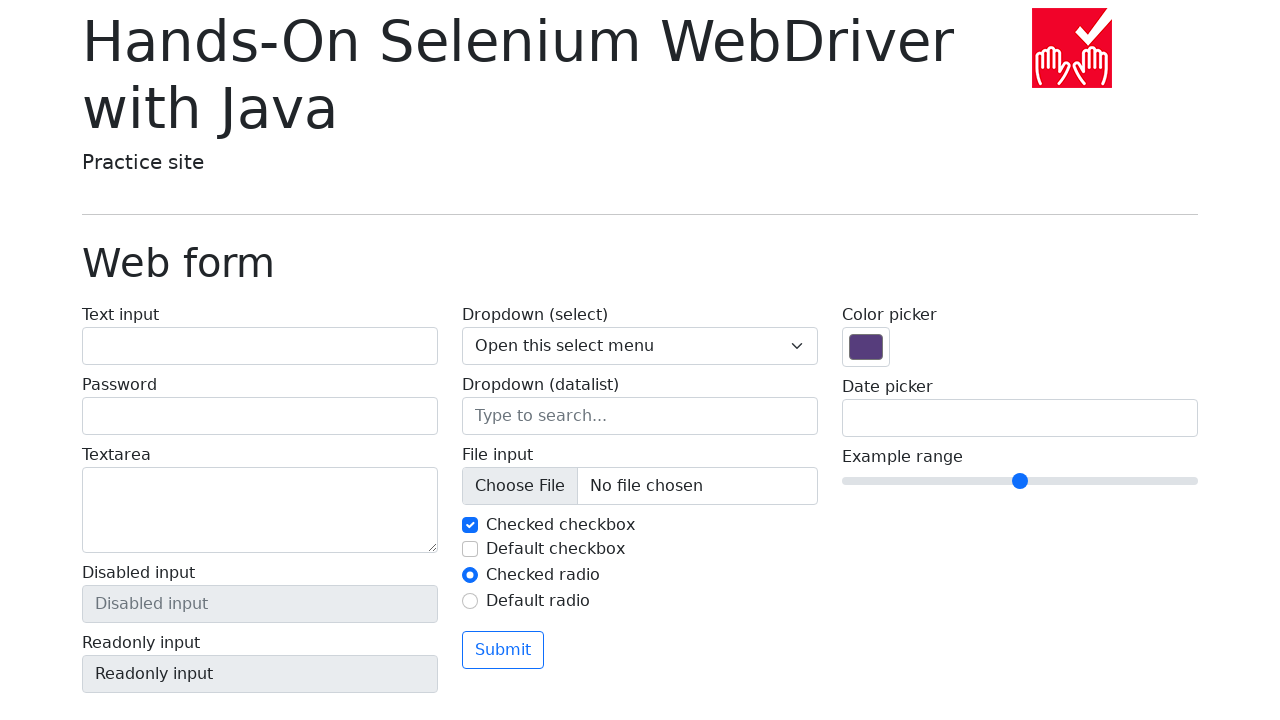

Removed the type attribute from the hidden input element via JavaScript
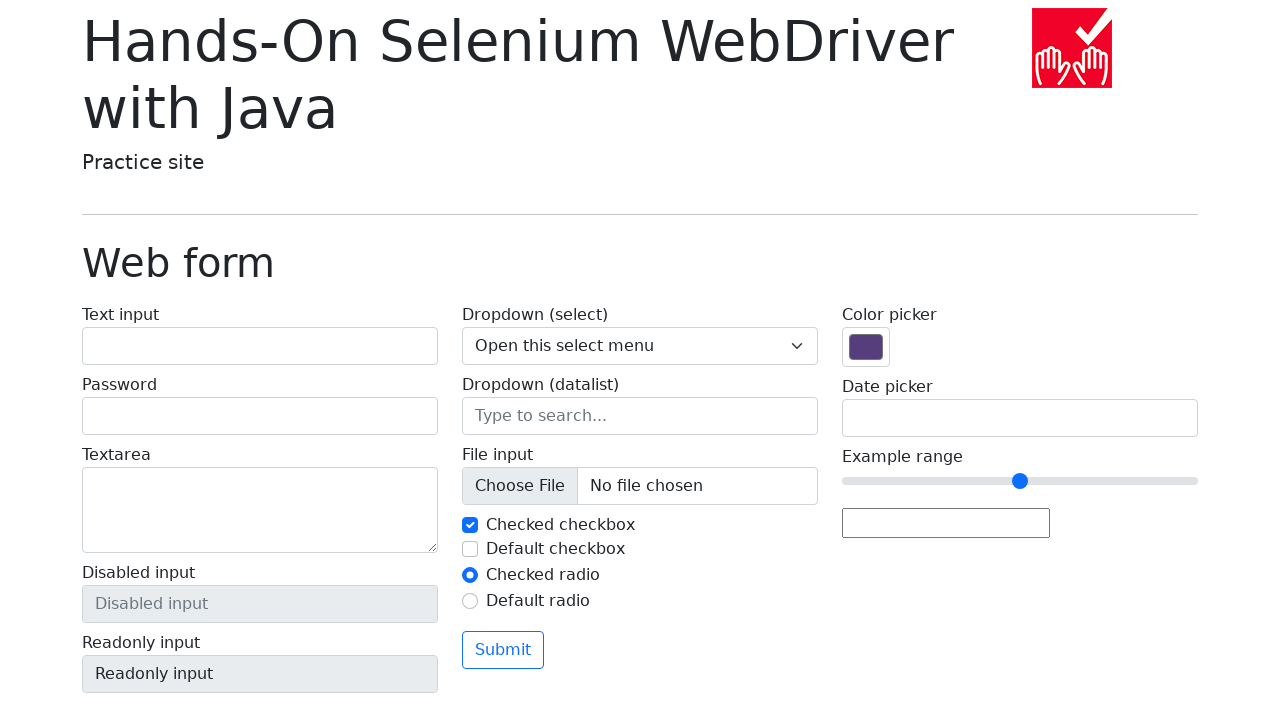

Hidden form element became visible after type attribute removal
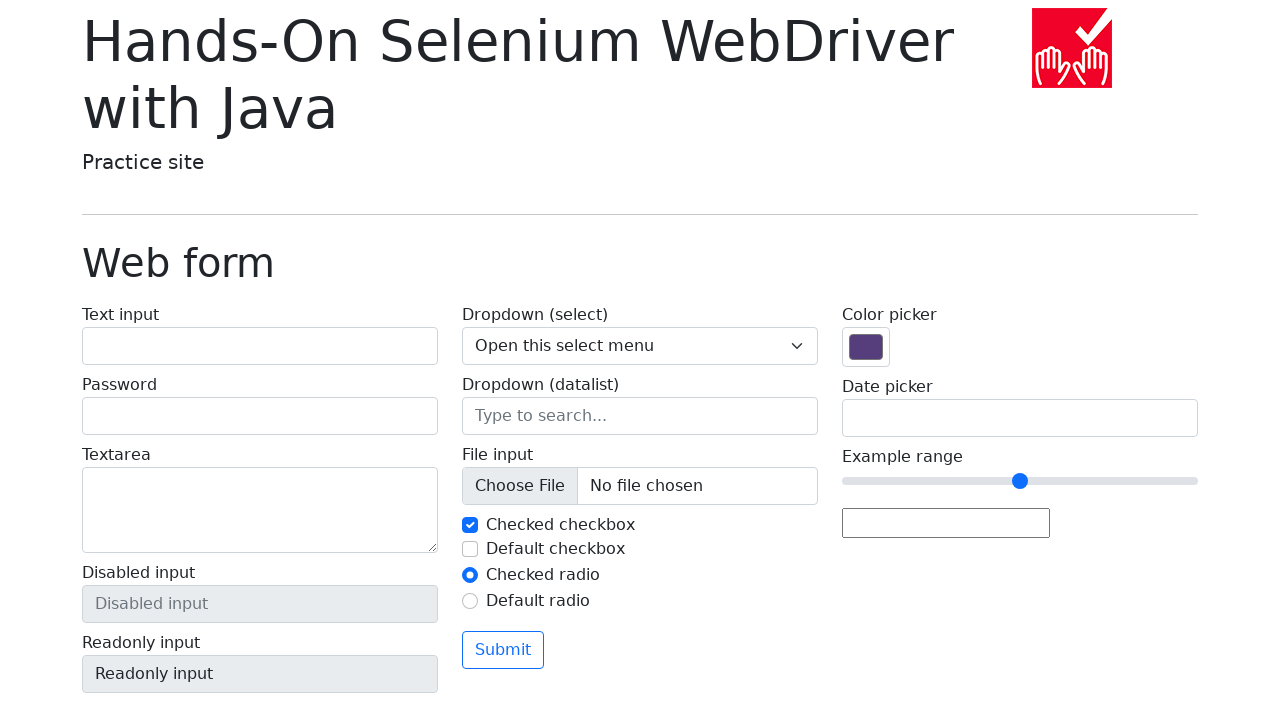

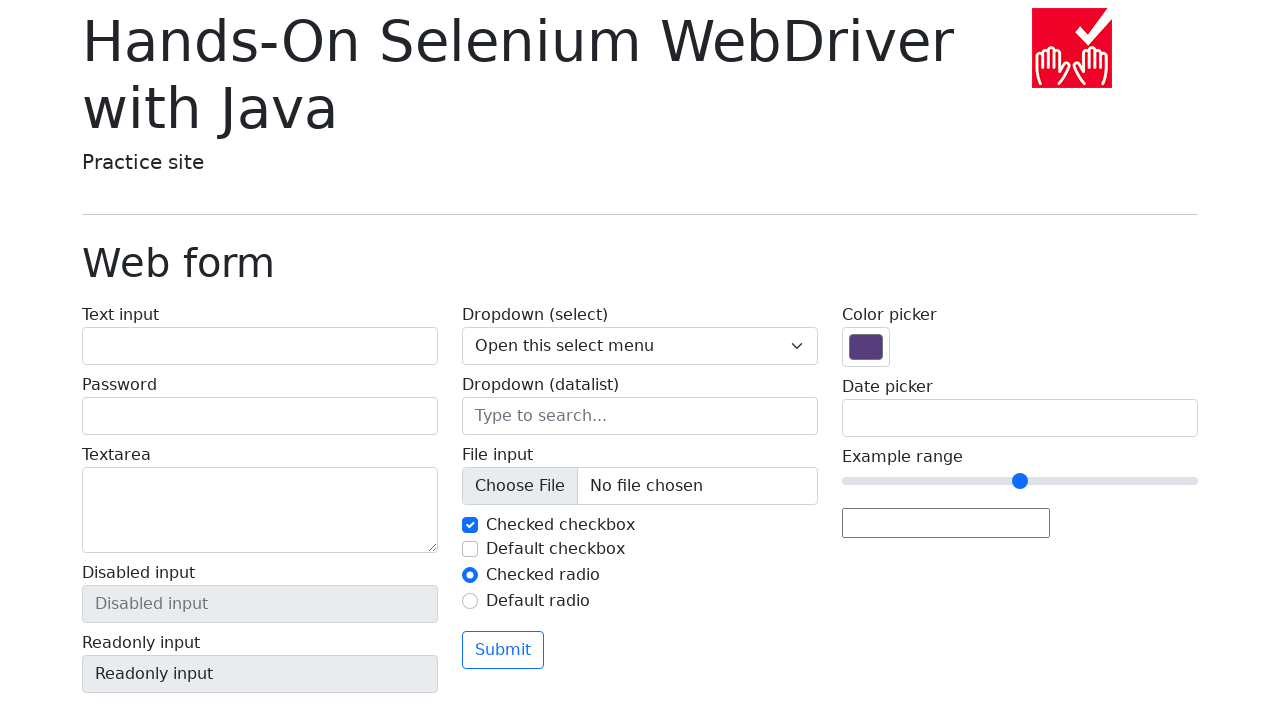